Tests a practice form by filling in personal details including first name, last name, selecting gender, experience, date, profession, tools, continent, and commands using keyboard navigation

Starting URL: https://www.techlistic.com/p/selenium-practice-form.html

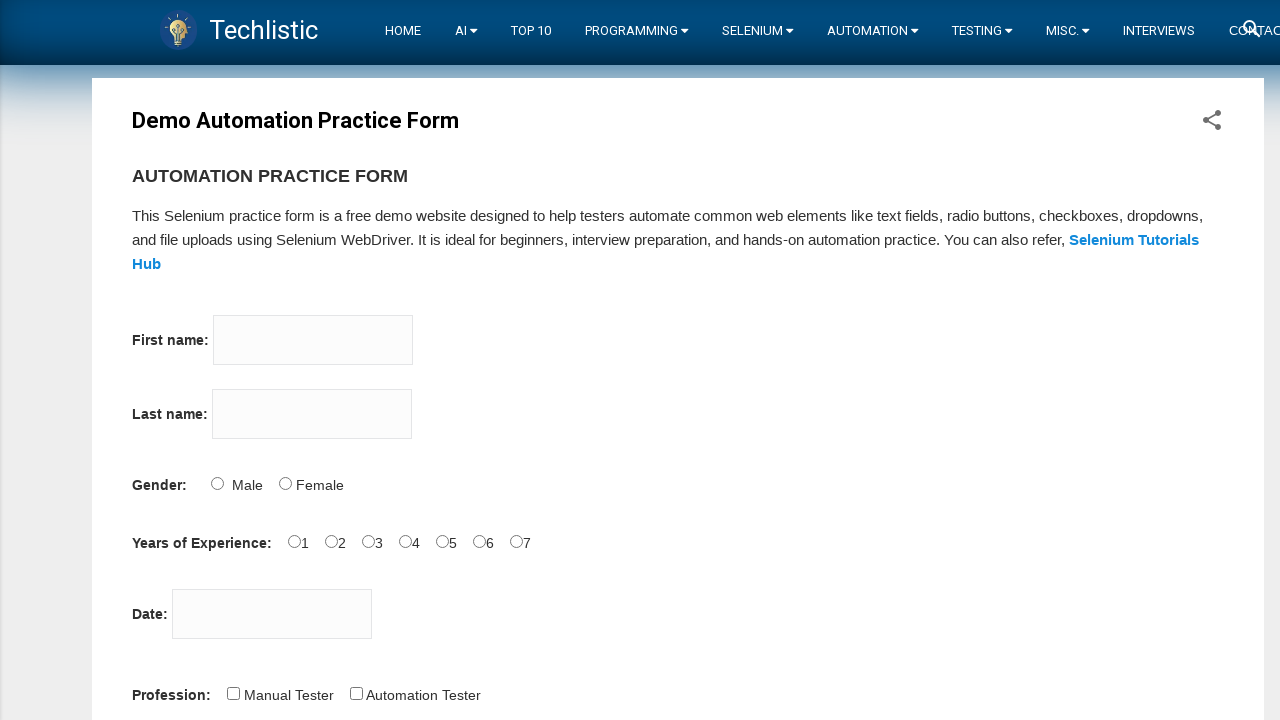

Filled first name field with 'Erol' on input[name='firstname']
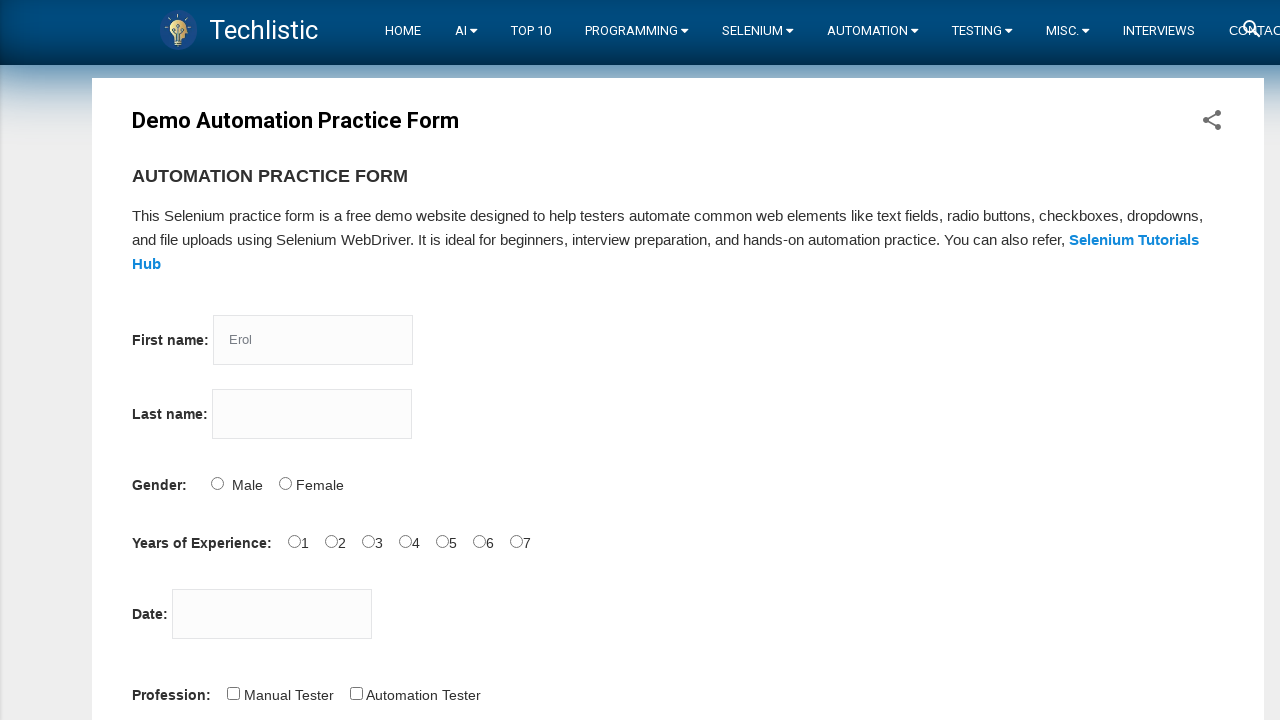

Filled last name field with 'Evren' on input[name='lastname']
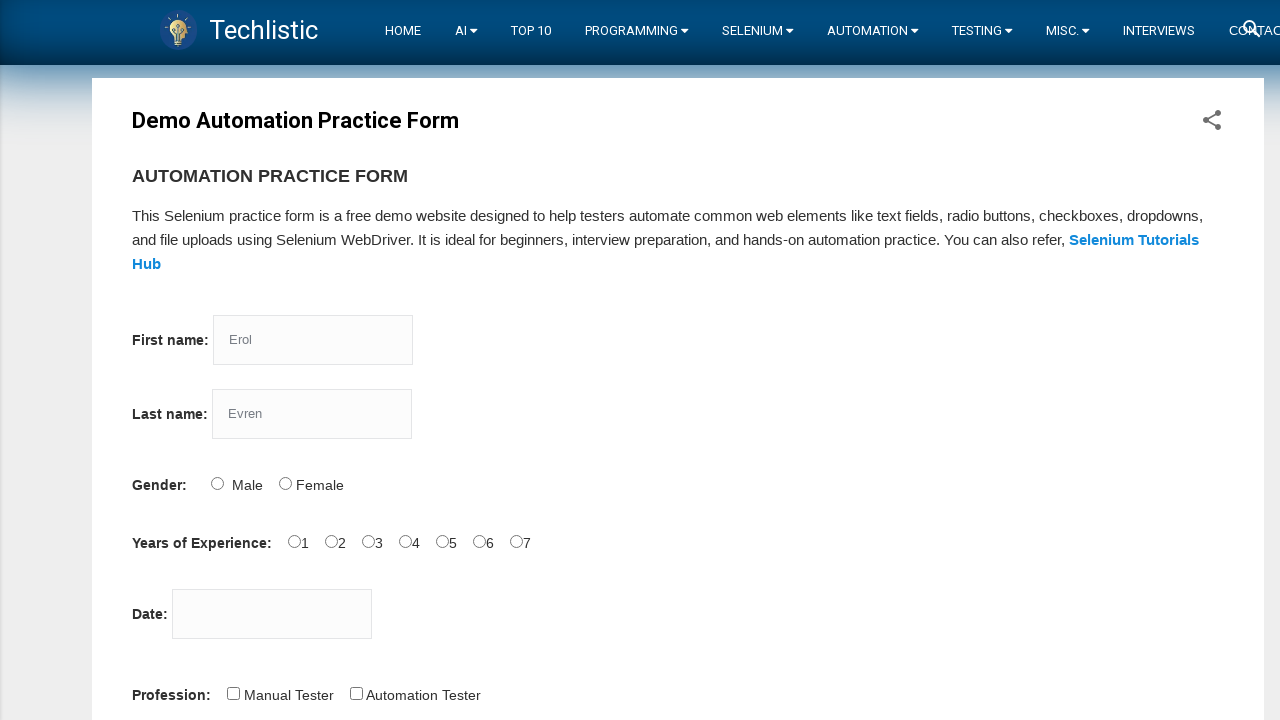

Selected male gender option at (285, 483) on input[id='sex-1']
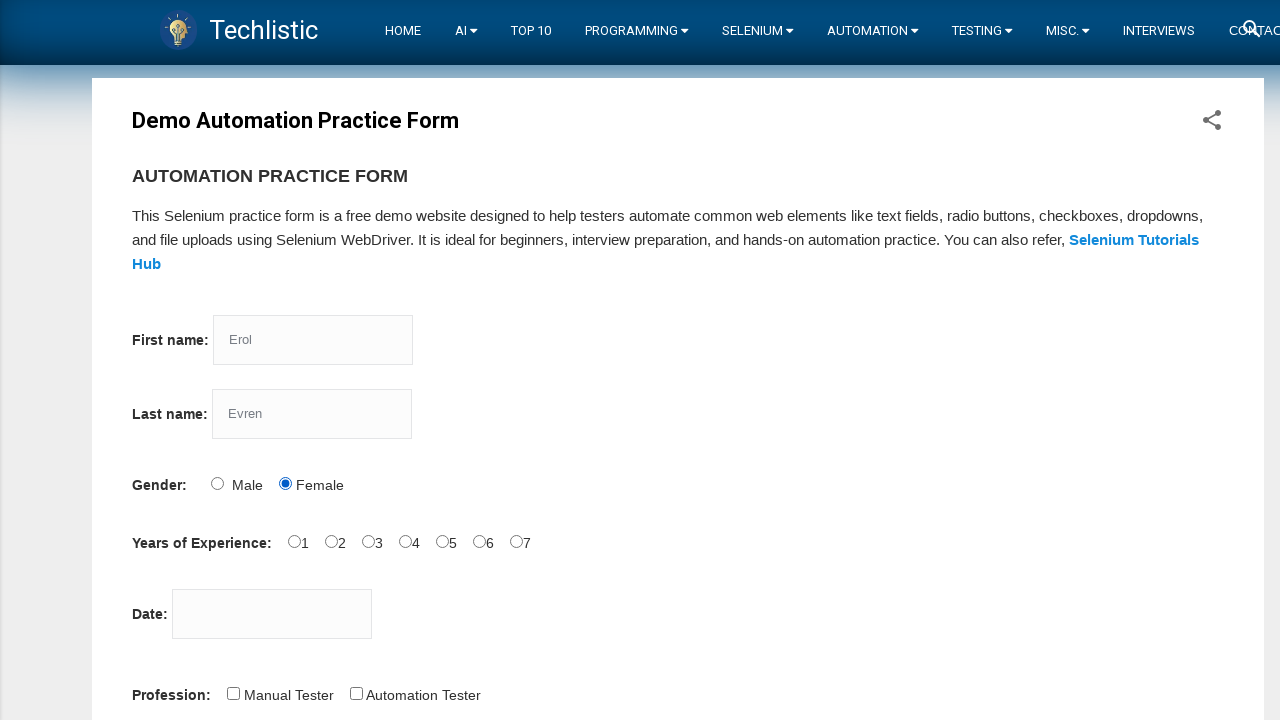

Selected 4 years of experience at (405, 541) on input[id='exp-3']
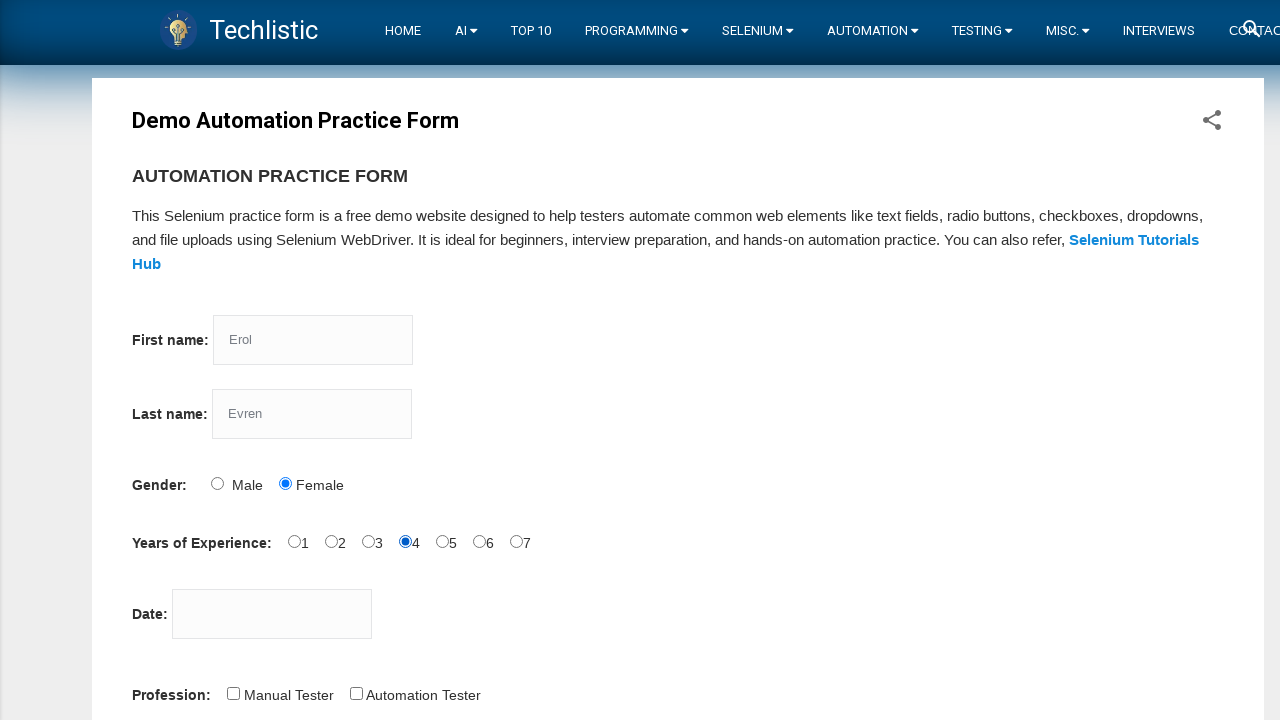

Filled date field with '12/12/2022' on input[id='datepicker']
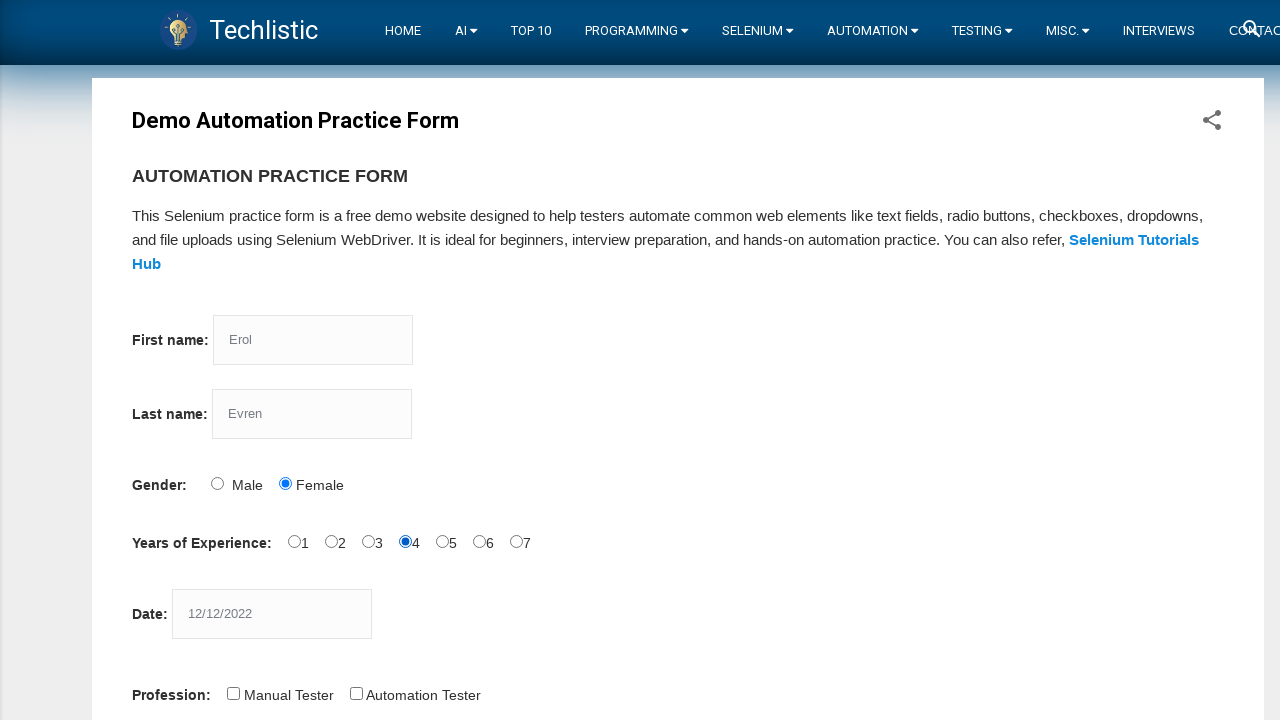

Selected Automation Tester profession at (356, 693) on input[id='profession-1']
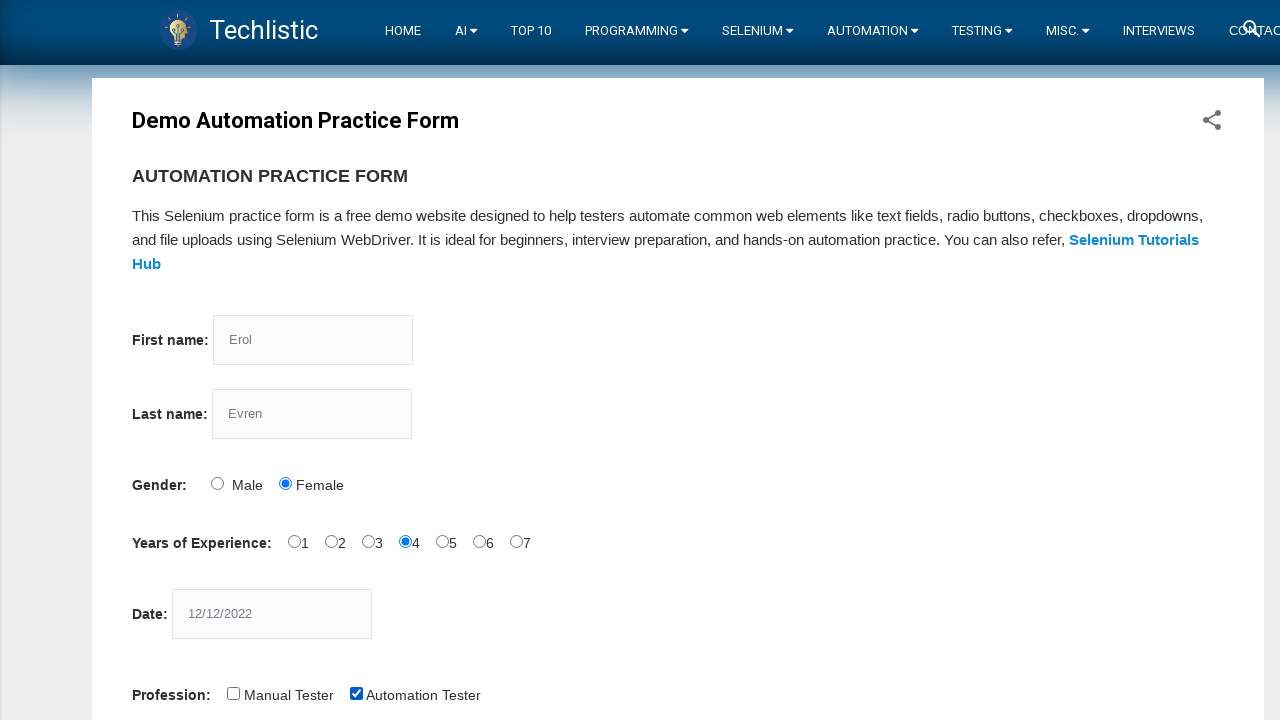

Selected Selenium Webdriver tool at (446, 360) on input[id='tool-2']
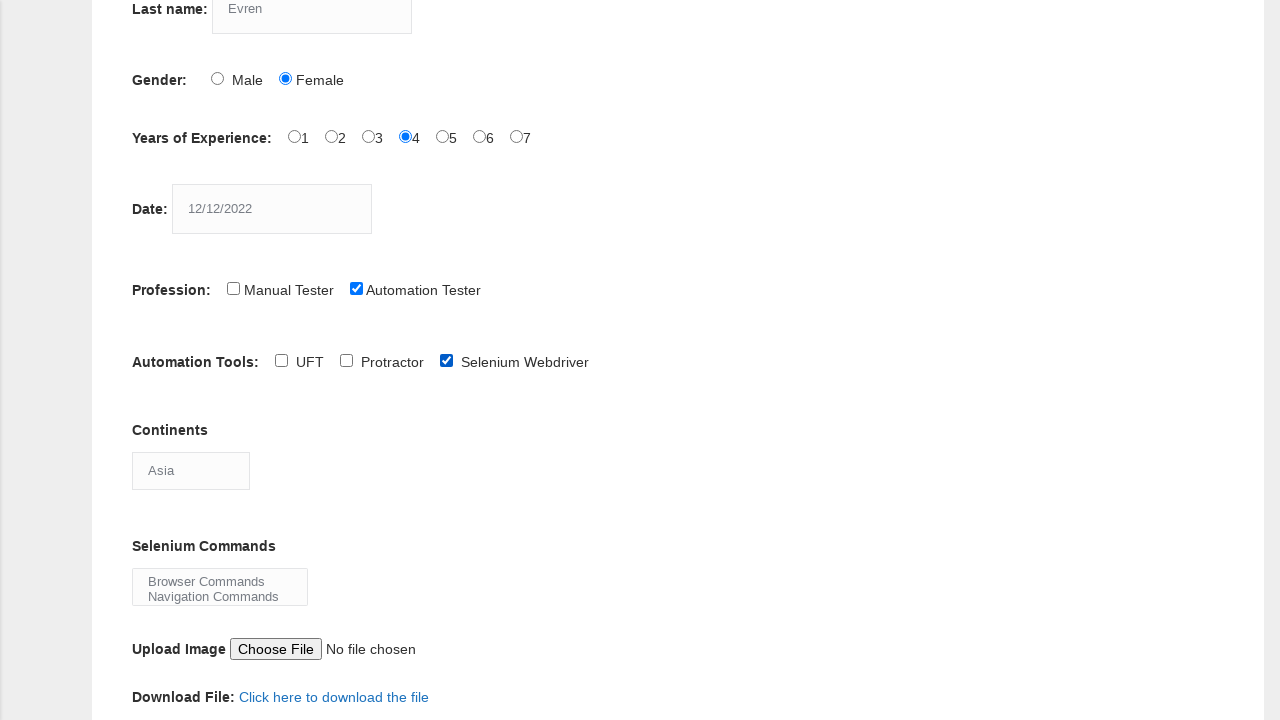

Selected Africa from continent dropdown on select[id='continents']
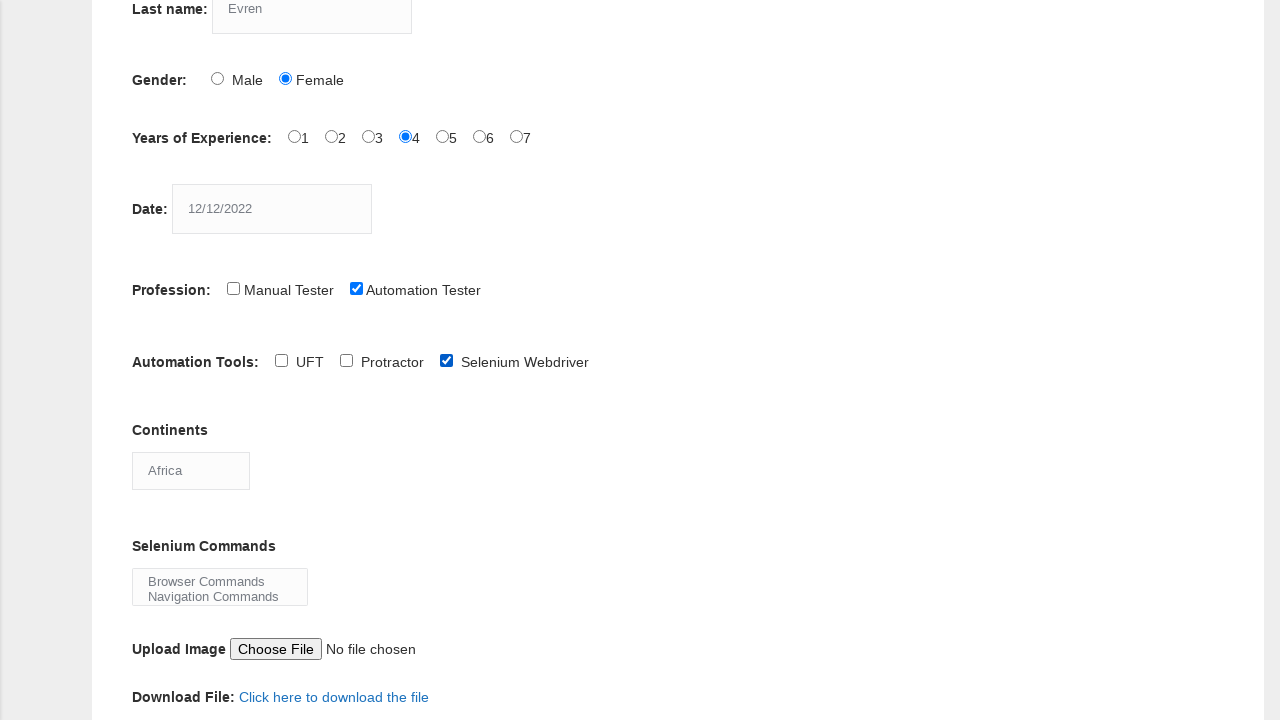

Selected multiple Selenium commands: Browser Commands, Navigation Commands, and Switch Commands on select[id='selenium_commands']
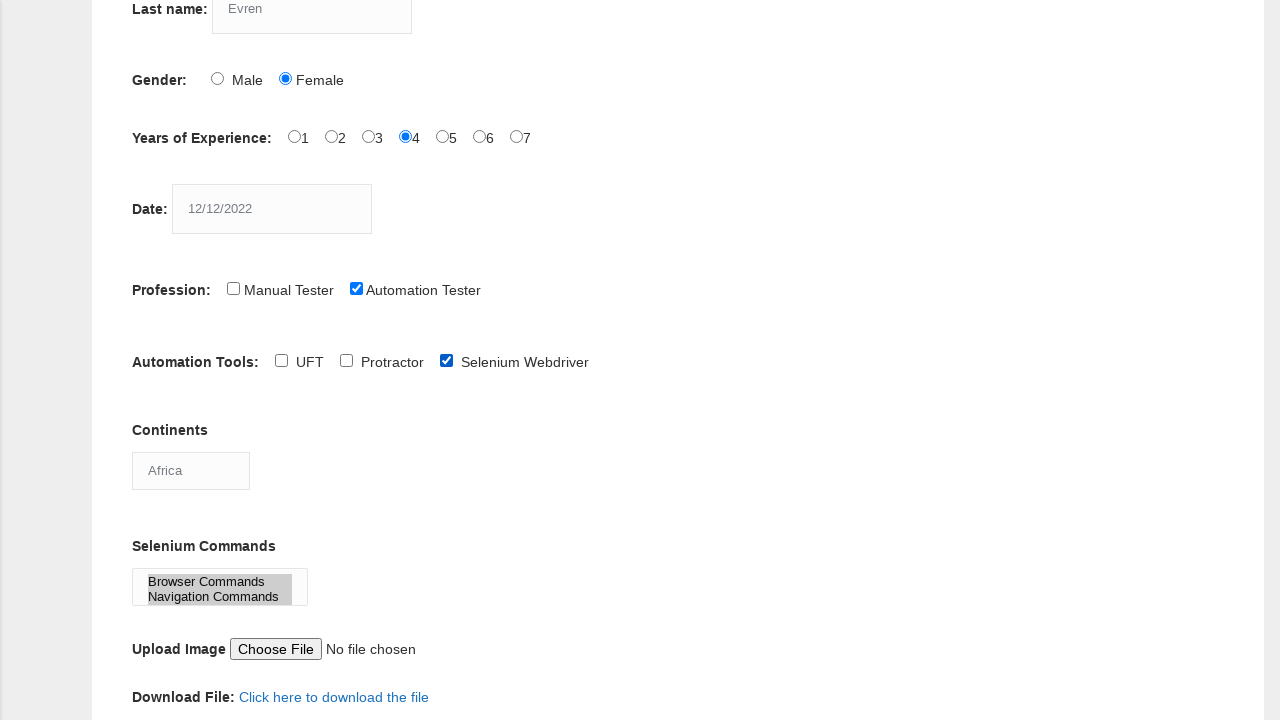

Clicked submit button to submit the practice form at (157, 360) on button[id='submit']
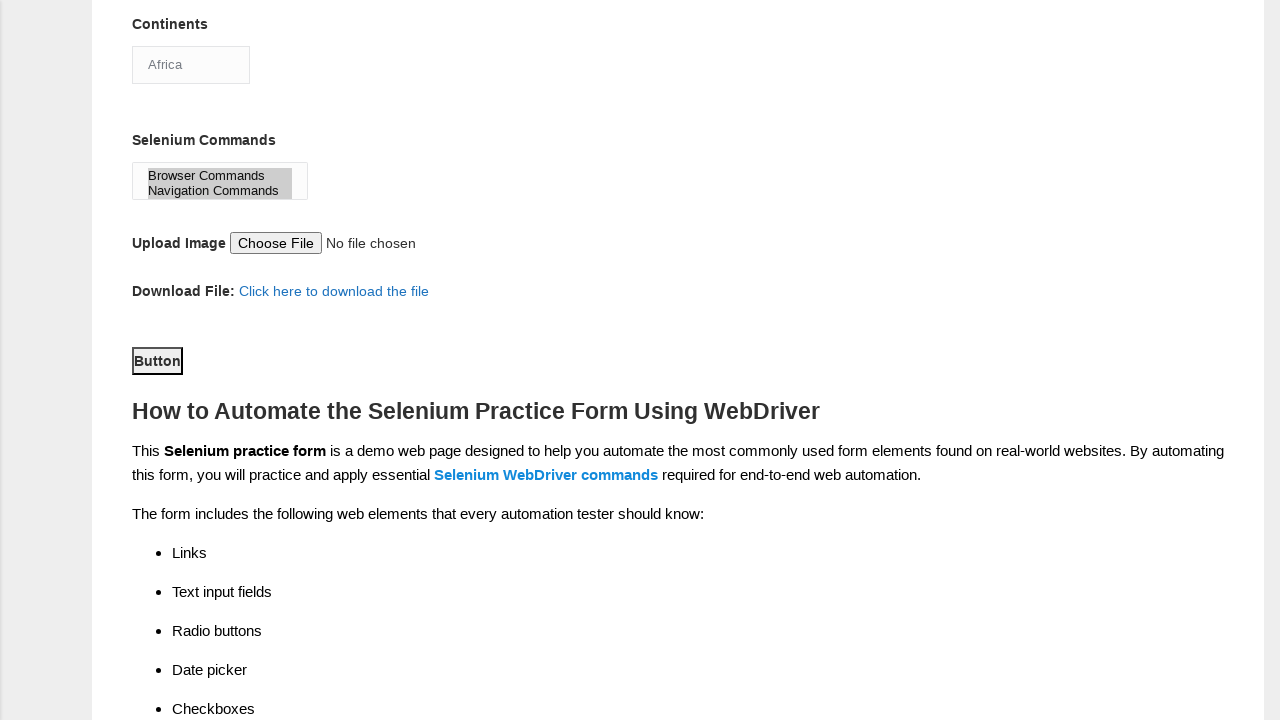

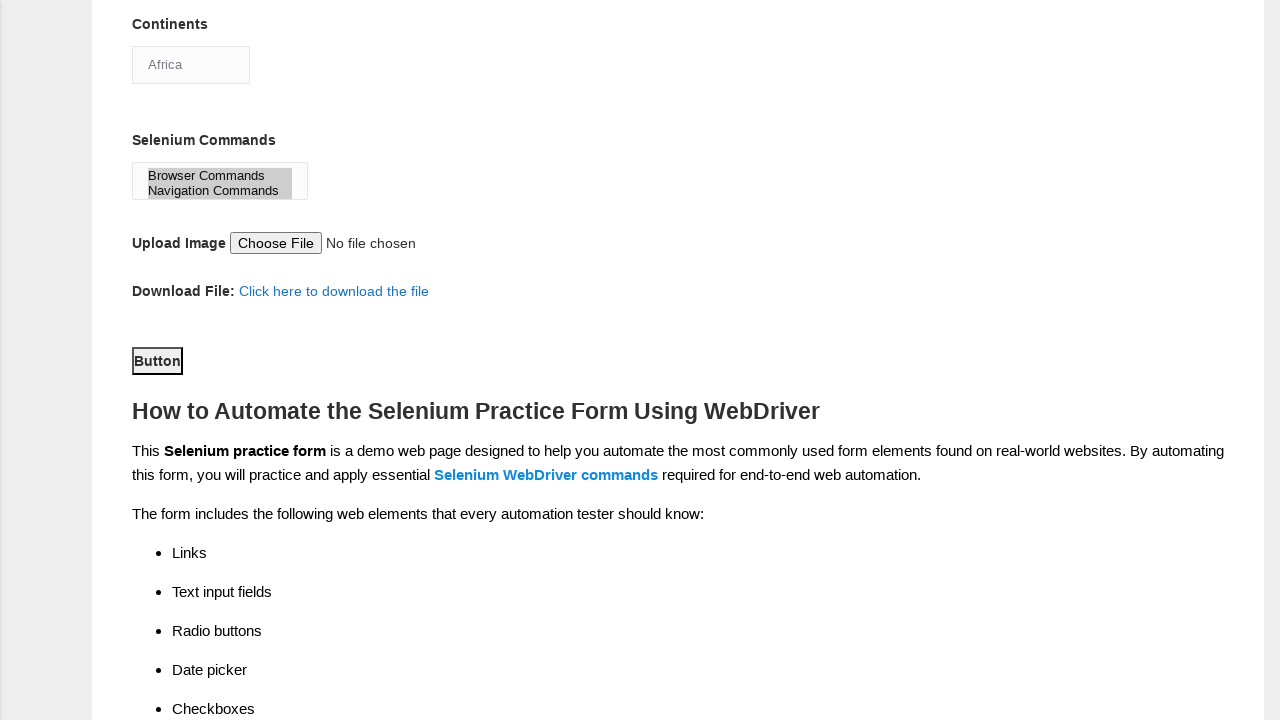